Tests that clicking the drag-and-drop upload zone triggers file selection and verifies the zone has correct styling classes.

Starting URL: https://www.001236.xyz/en/image2base64

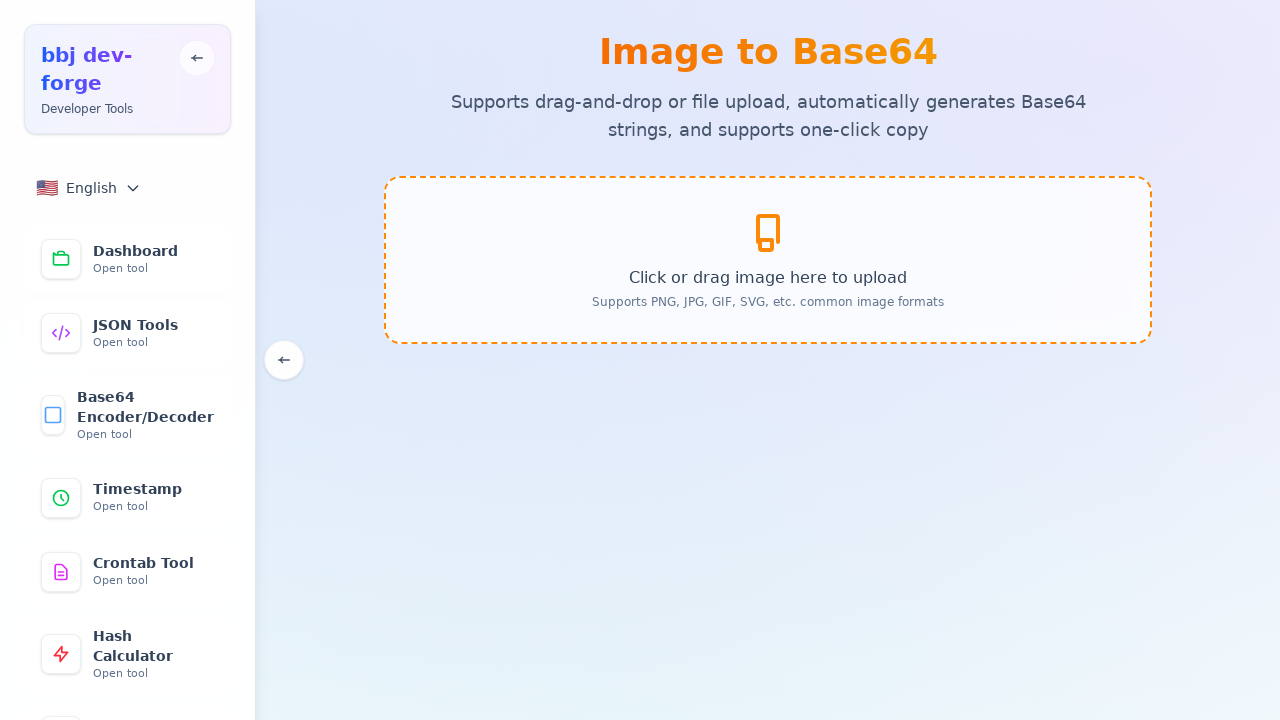

Page loaded with domcontentloaded state
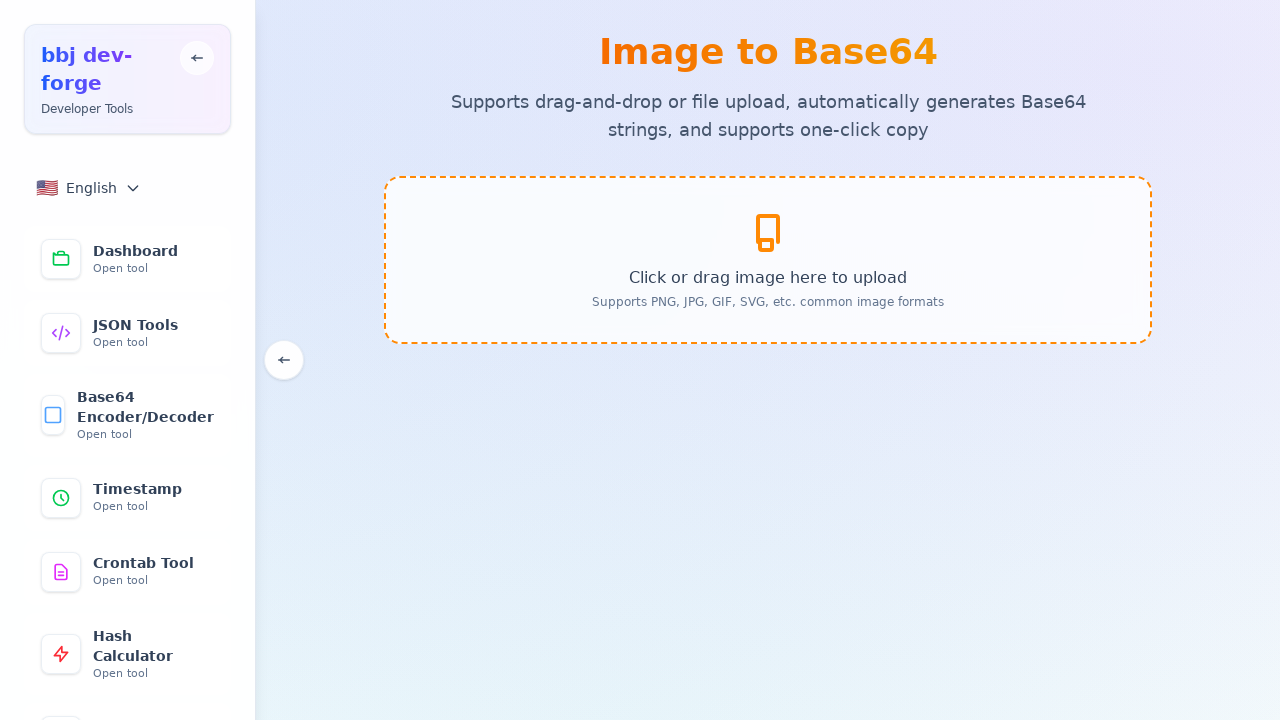

Located drag-and-drop upload zone element with dashed orange border
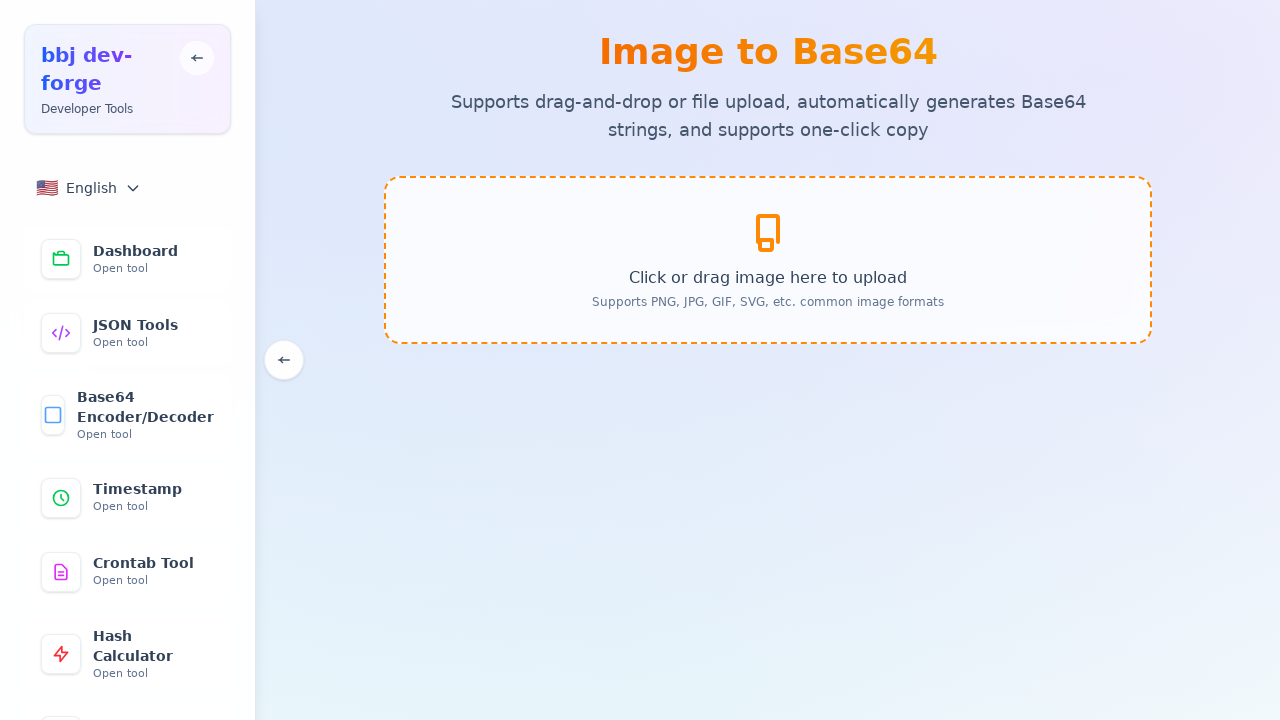

Clicked the drag-and-drop upload zone to trigger file selection at (768, 260) on .border-dashed.border-orange-400
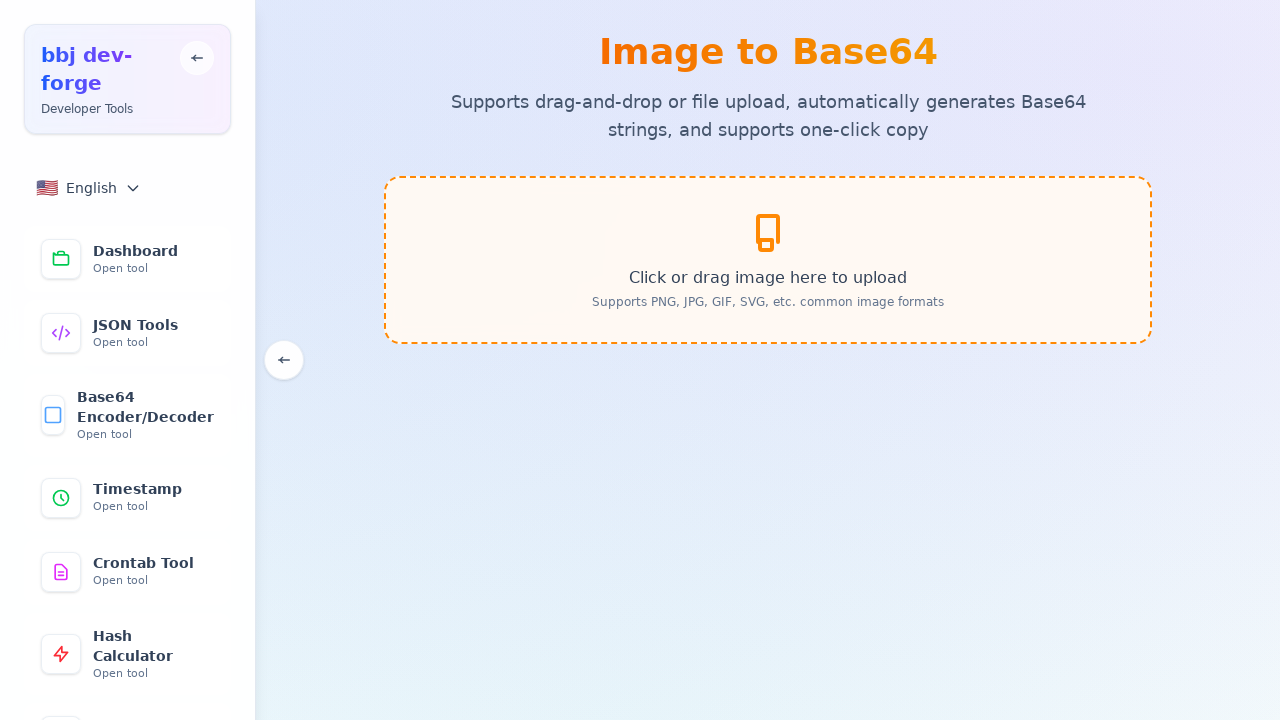

Verified that hidden file input element with image acceptance is attached to DOM
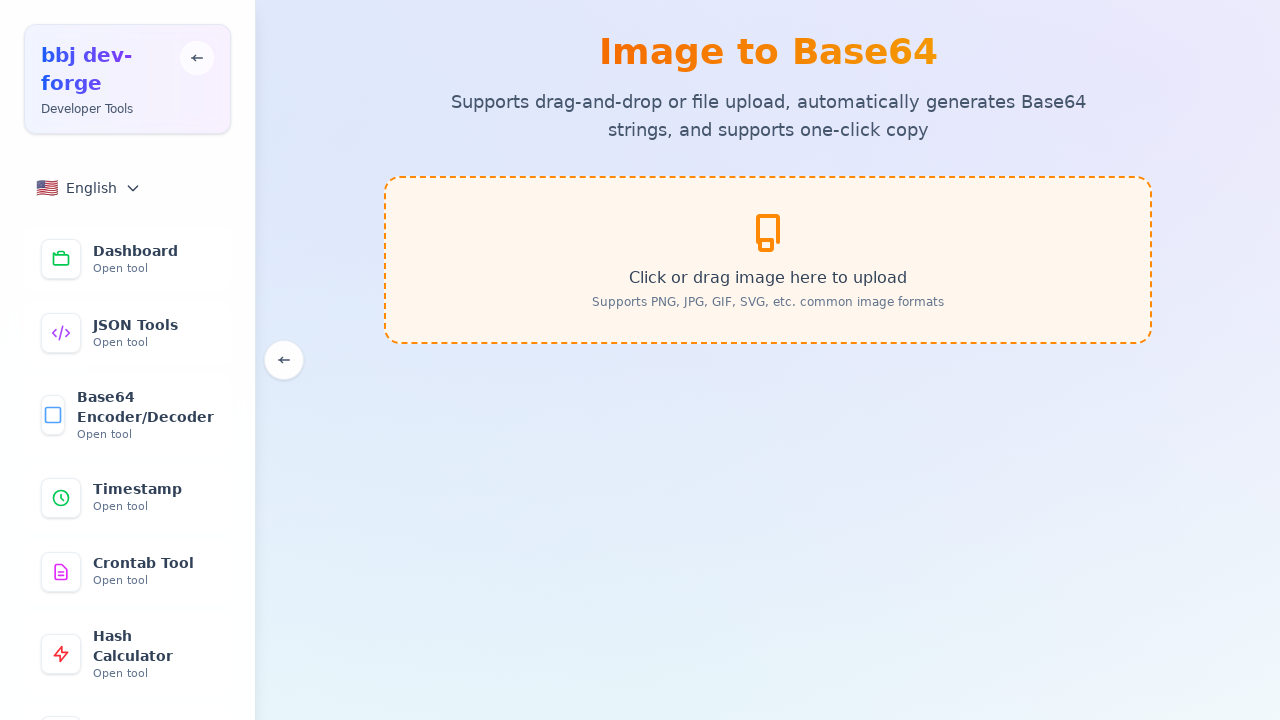

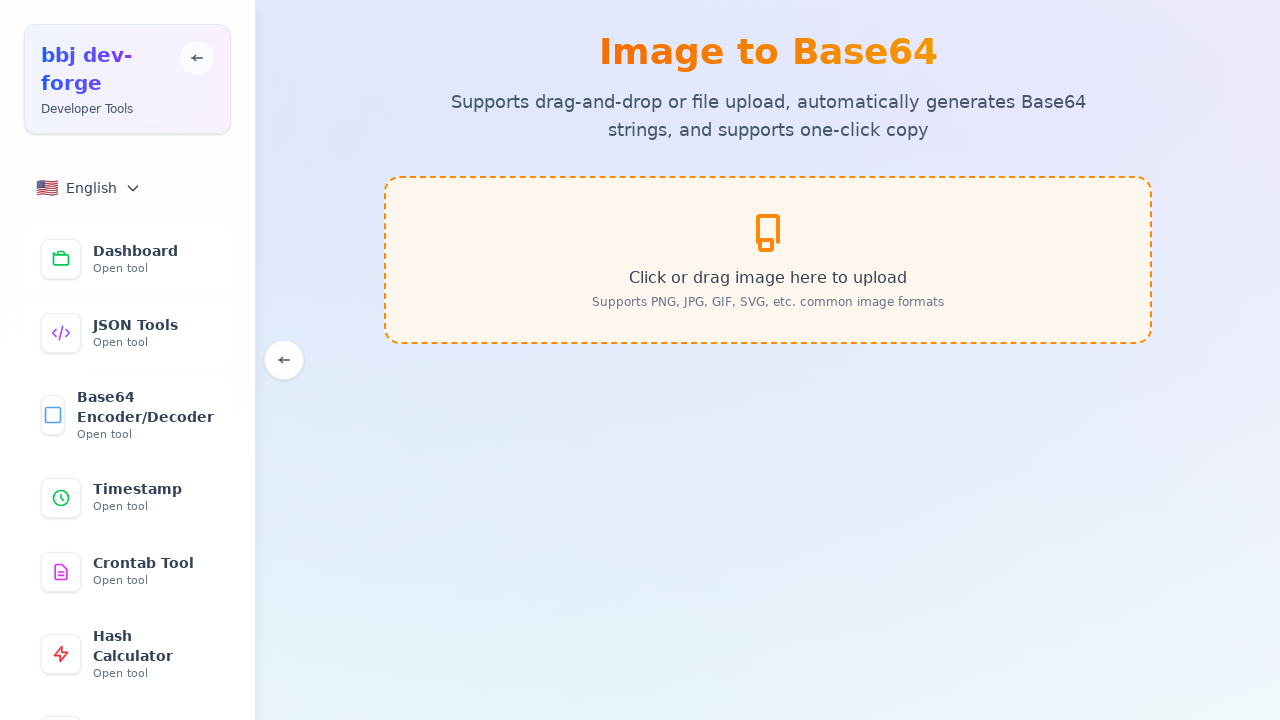